Tests opening multiple browser windows by Shift+clicking on Help and Privacy links, then switching between the windows

Starting URL: https://accounts.google.com/signup

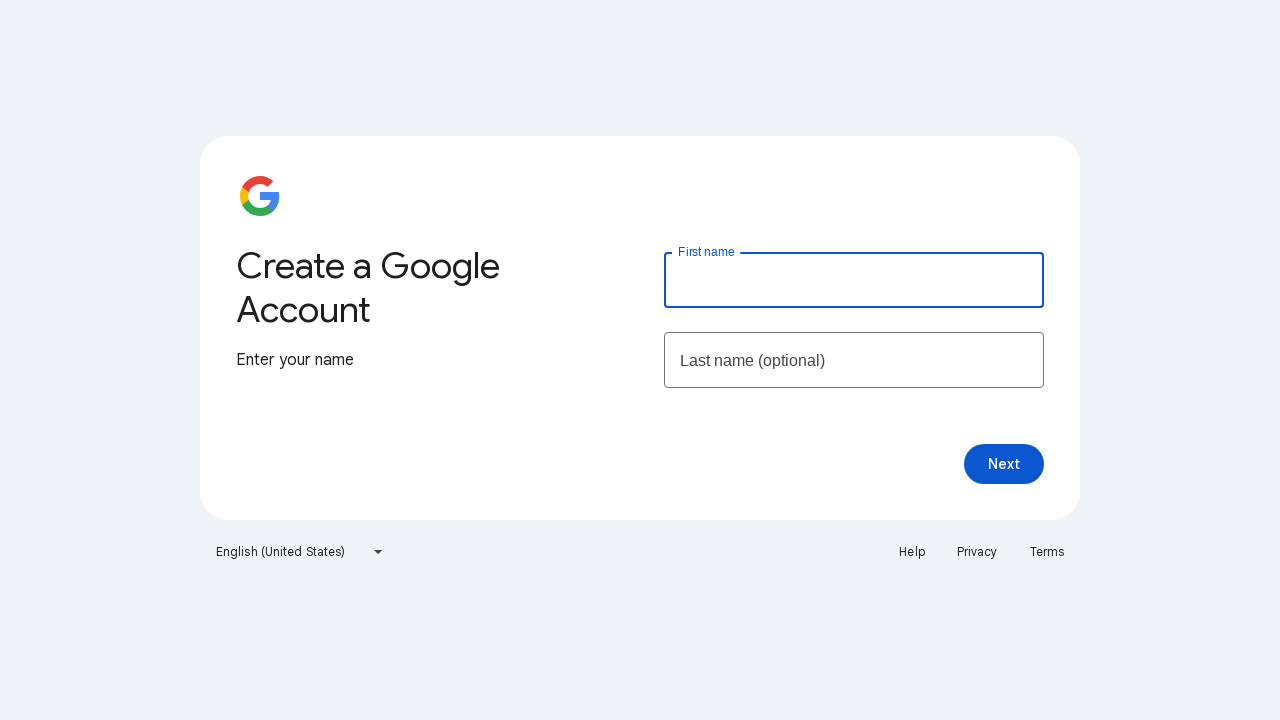

Shift+clicked Help link to open in new window at (912, 552) on text=Help
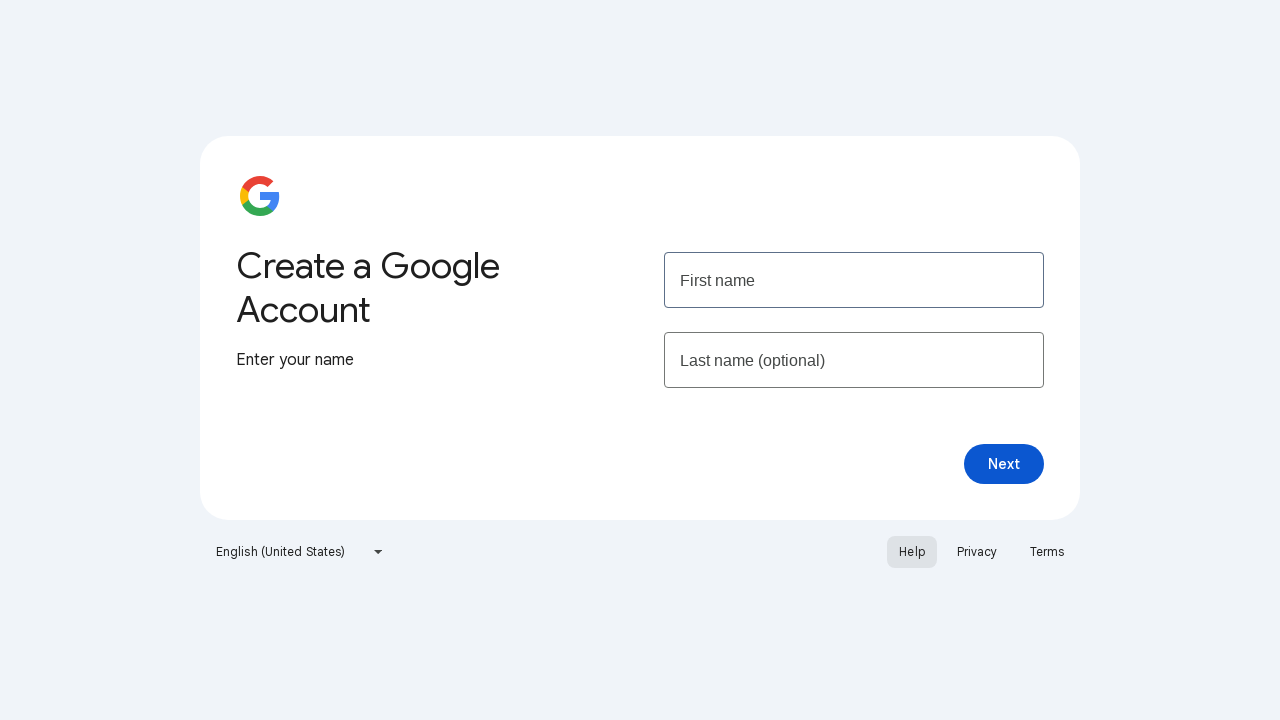

Shift+clicked Privacy link to open in new window at (977, 552) on text=Privacy
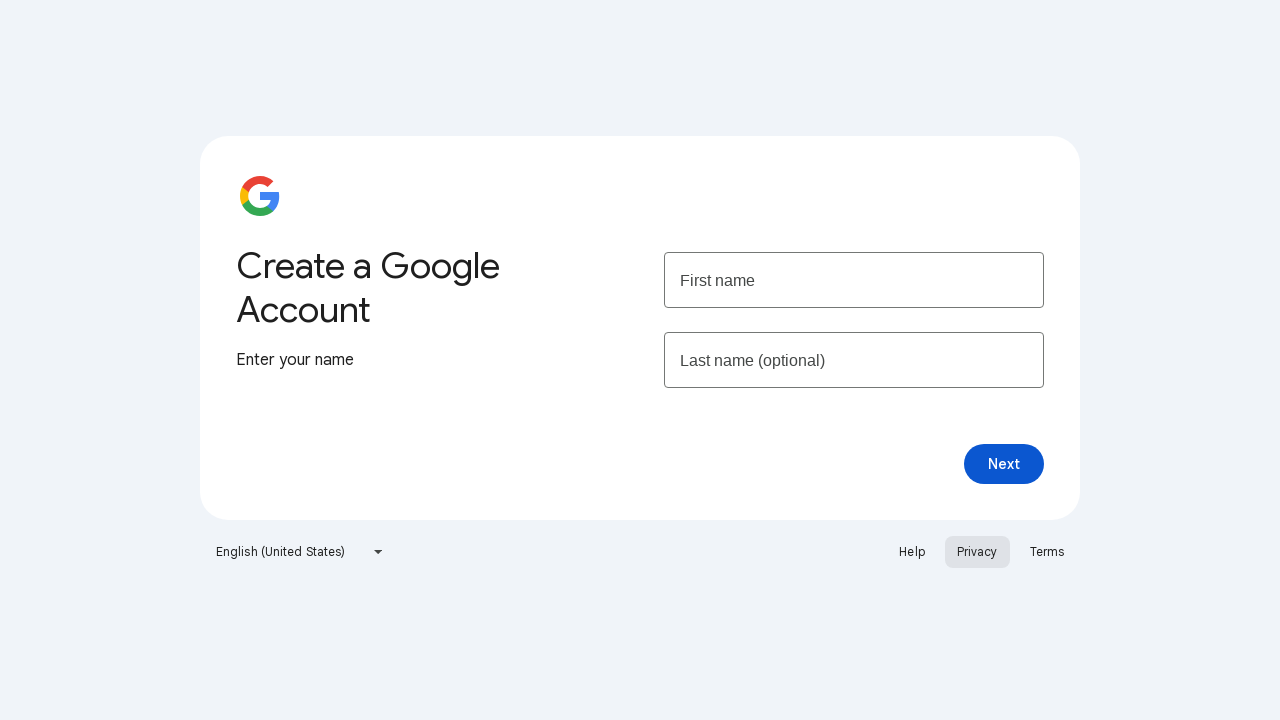

Retrieved all browser window contexts
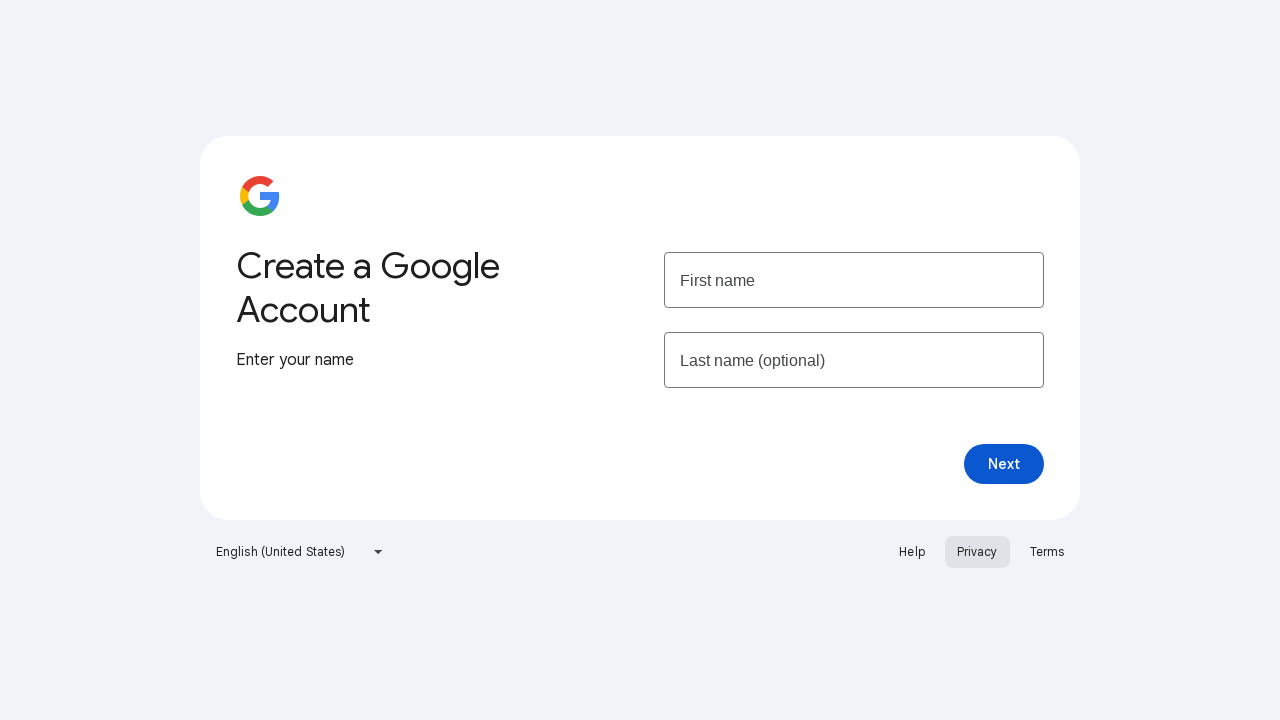

Switched to Help window
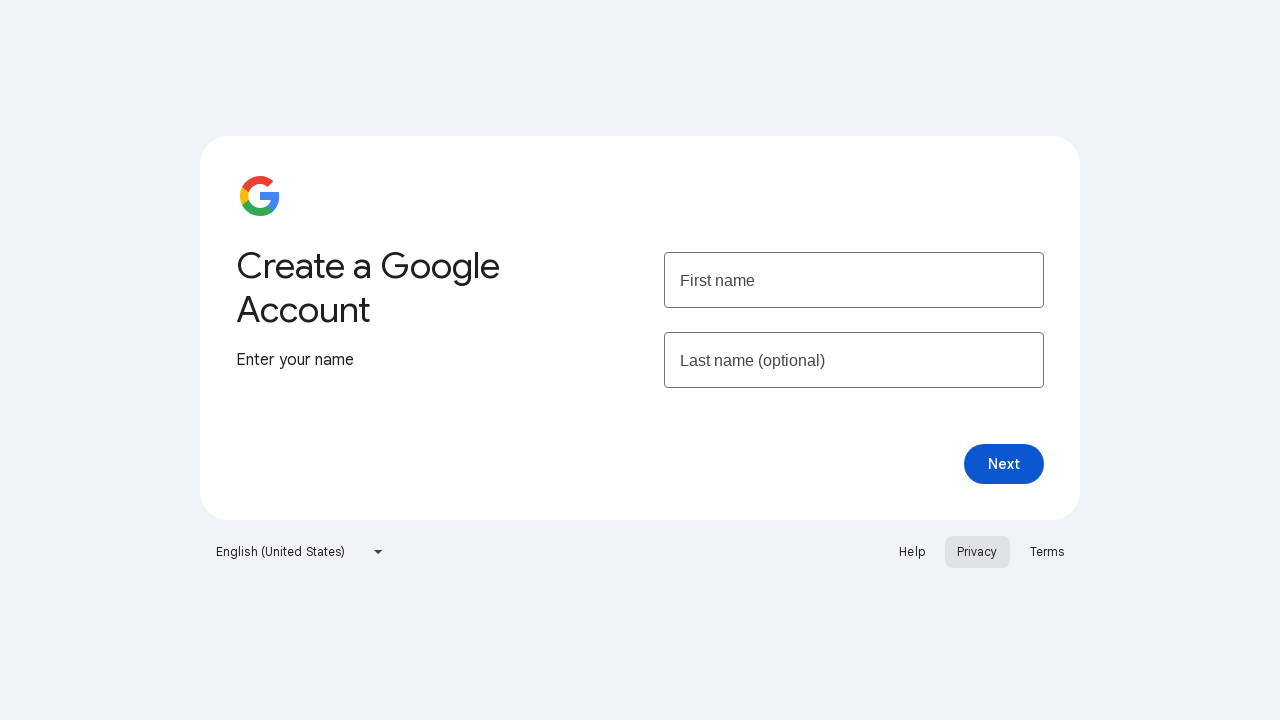

Switched back to main window
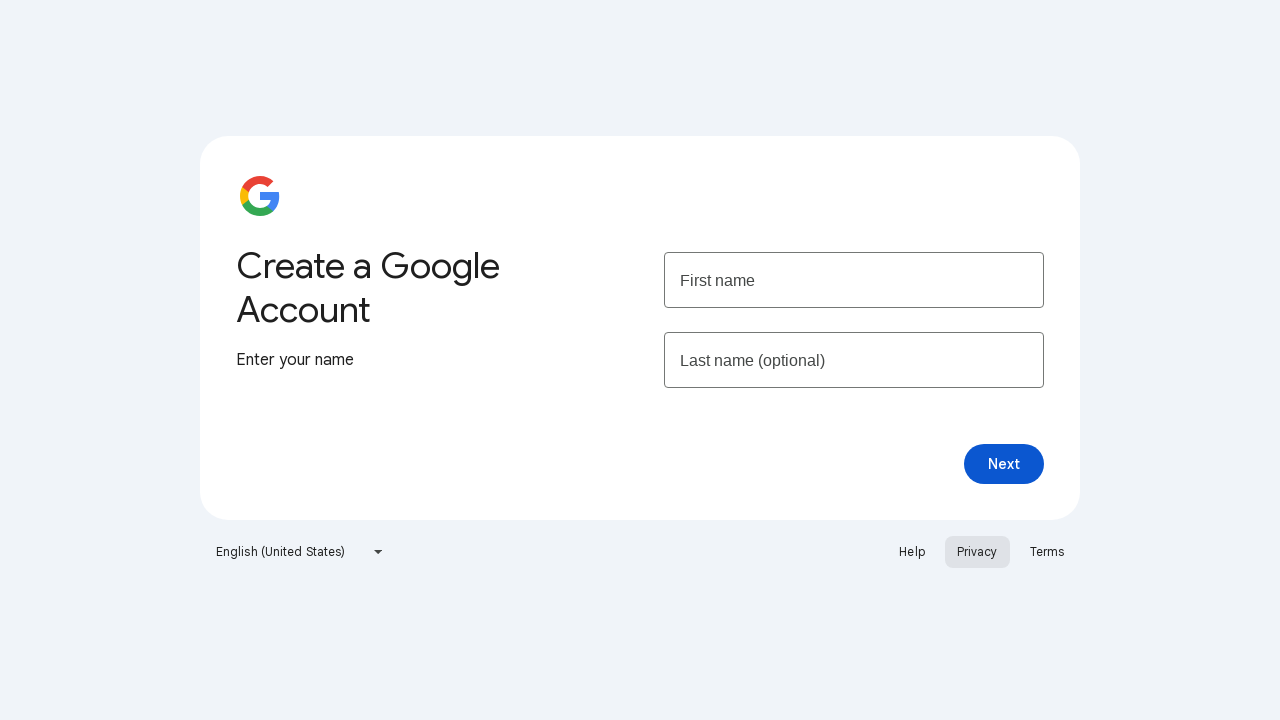

Switched to Privacy window
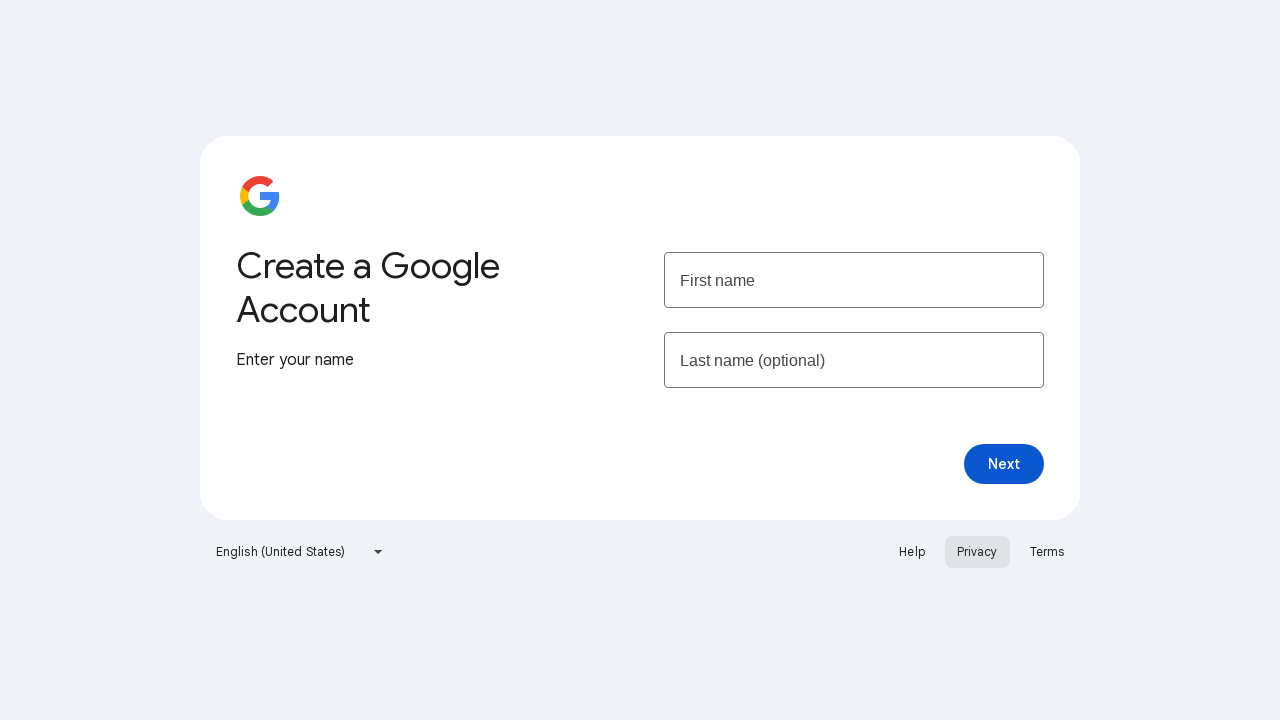

Closed Privacy window
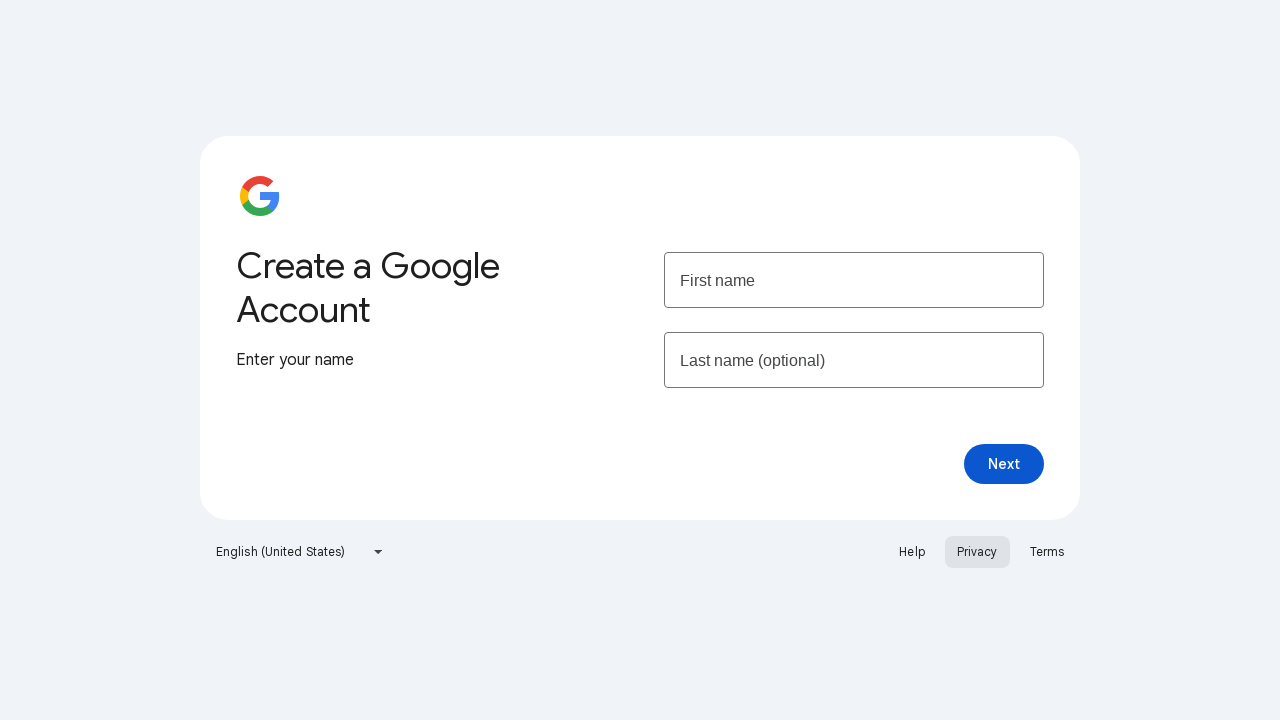

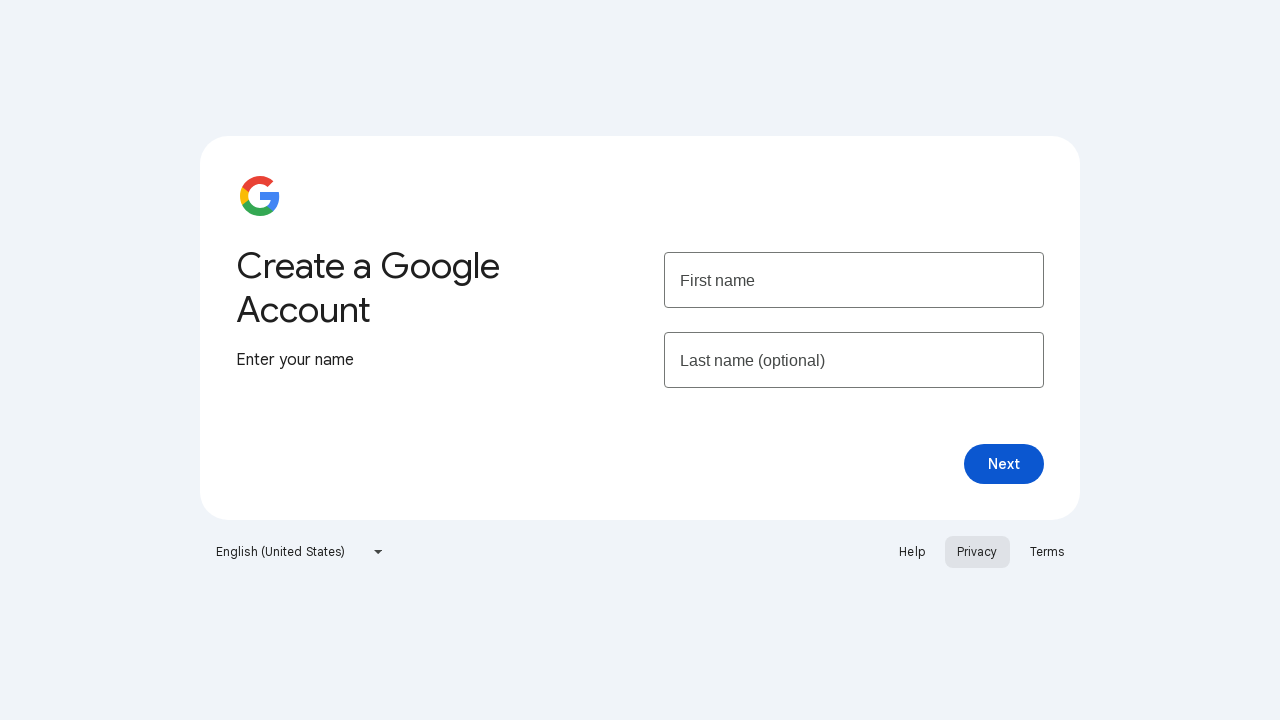